Navigates from home page to contact page, clicks submit to trigger validation errors, then fills mandatory fields and verifies errors disappear

Starting URL: http://jupiter.cloud.planittesting.com

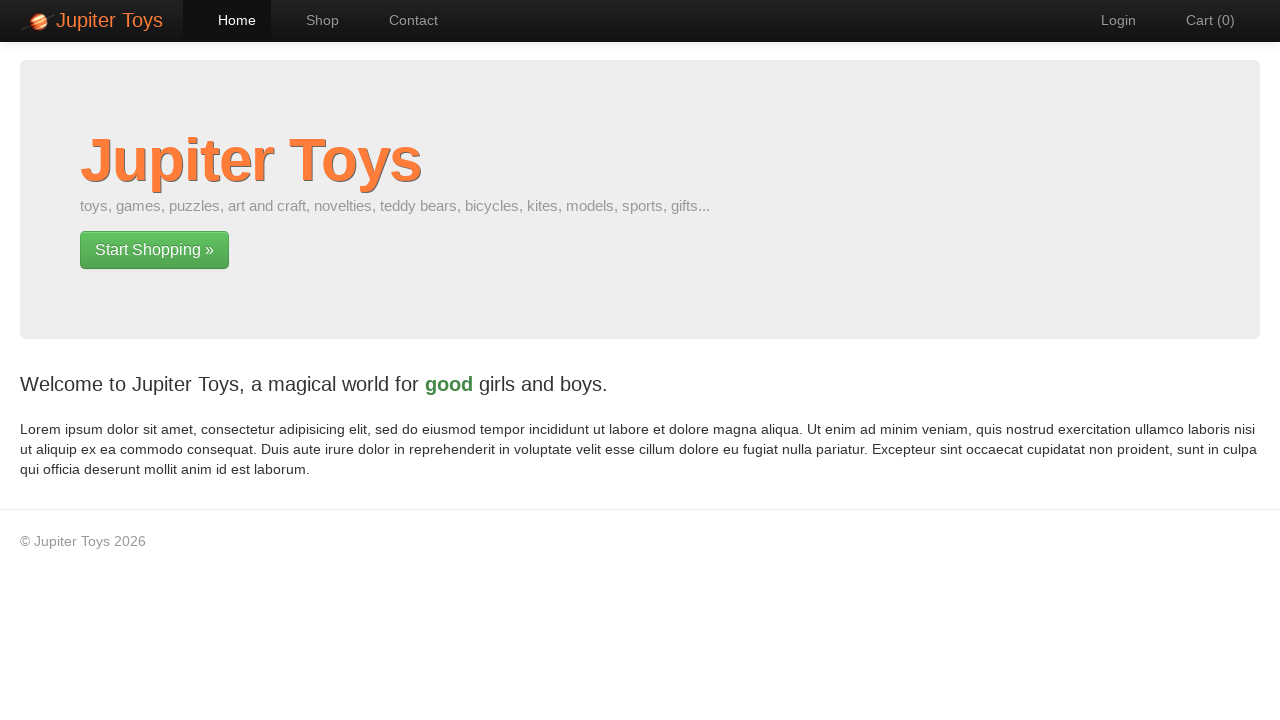

Clicked navigation link to contact page at (404, 20) on a[href='#/contact']
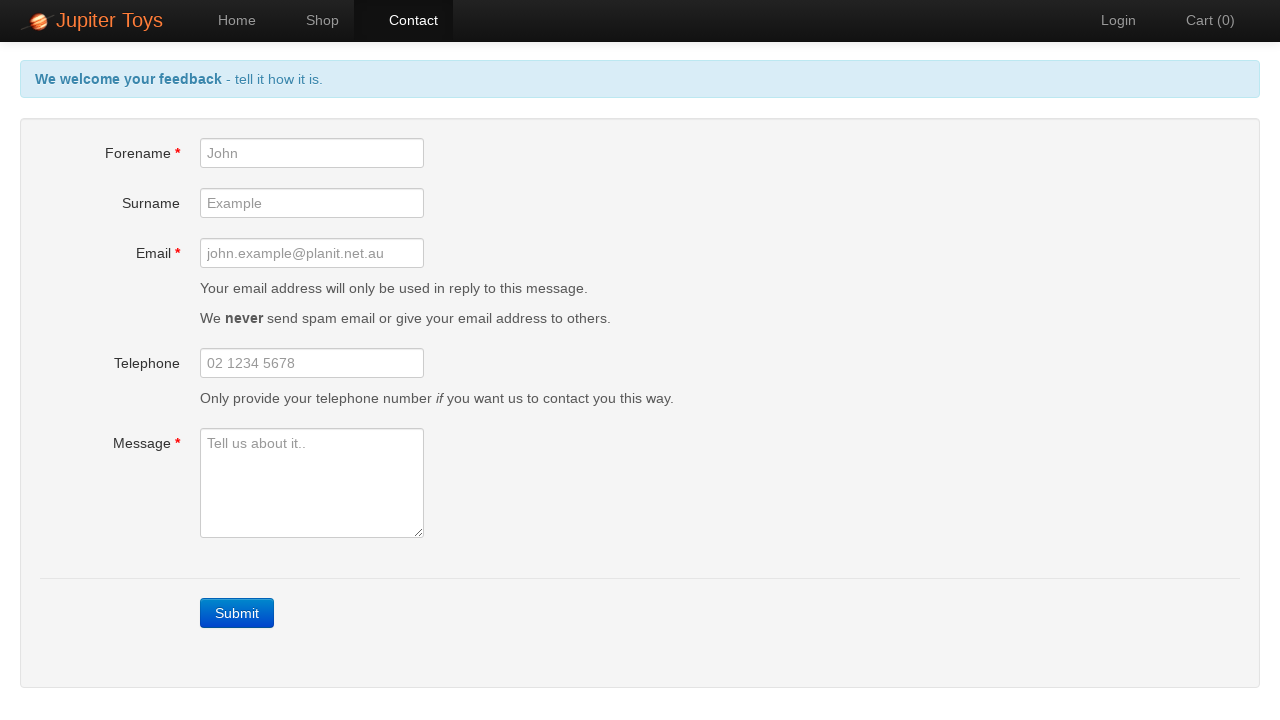

Clicked submit button without filling mandatory fields at (237, 613) on a.btn-contact
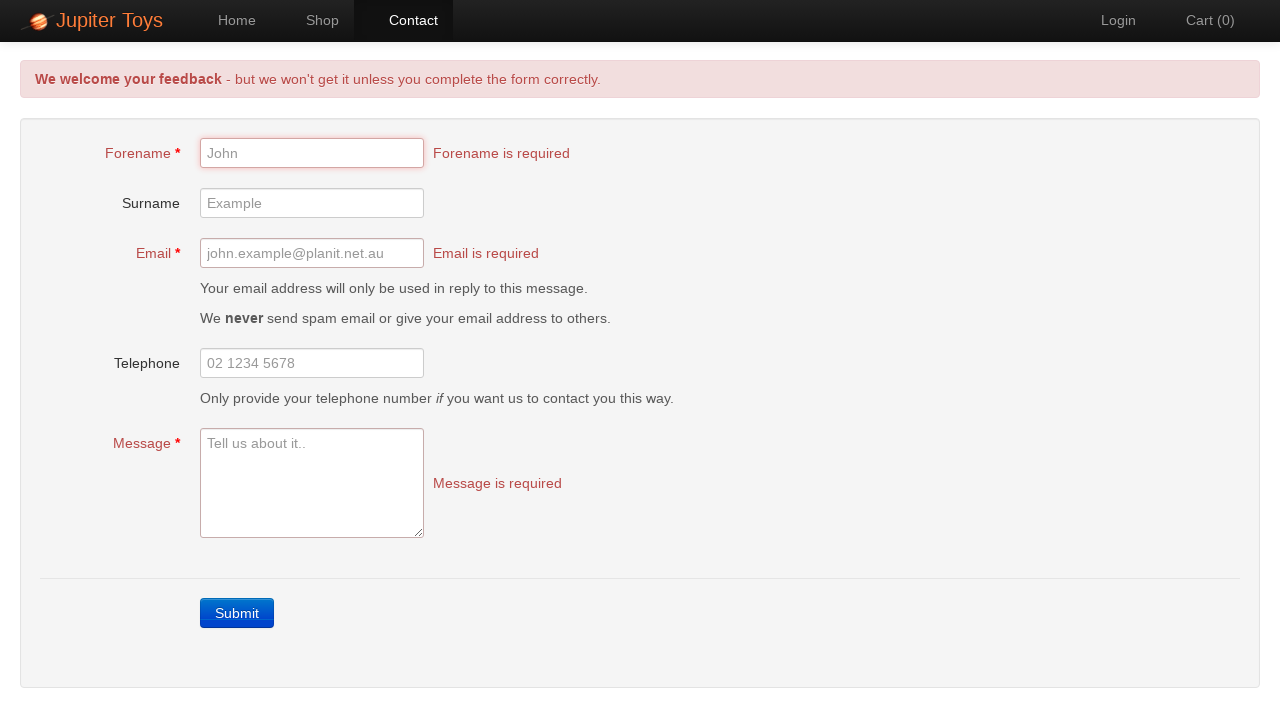

Validation error alerts appeared on page
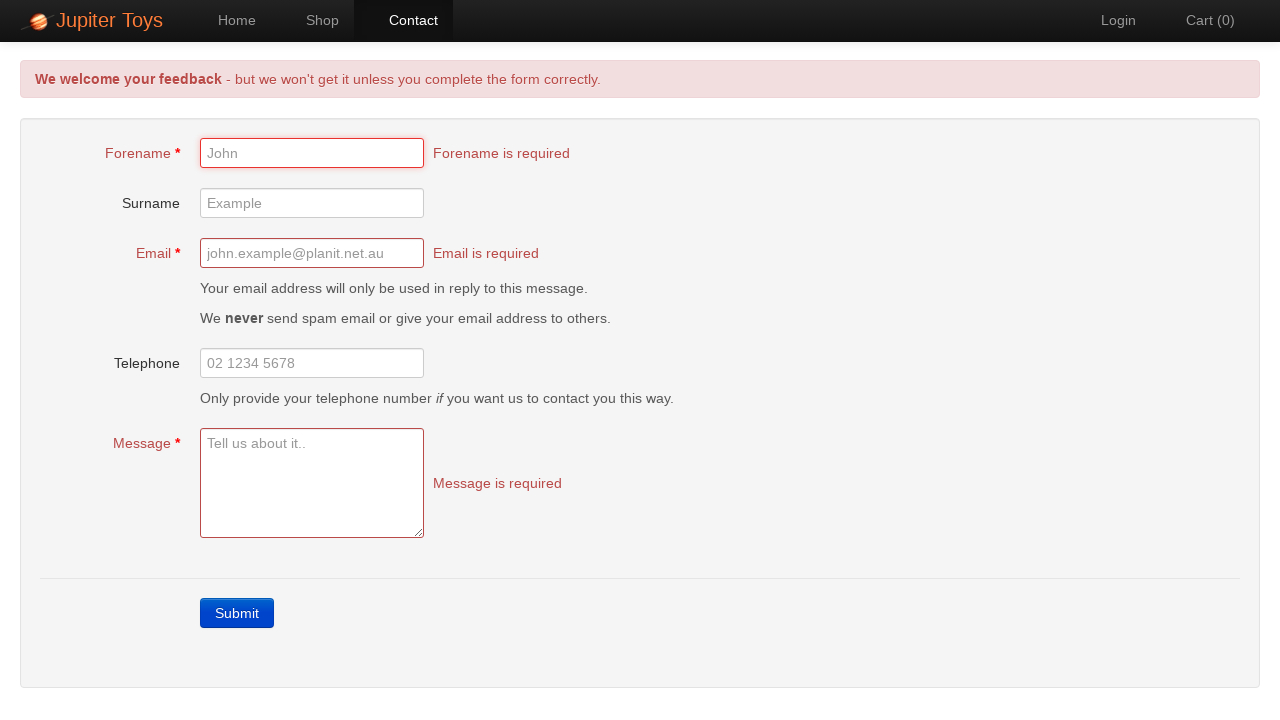

Forename error message is visible
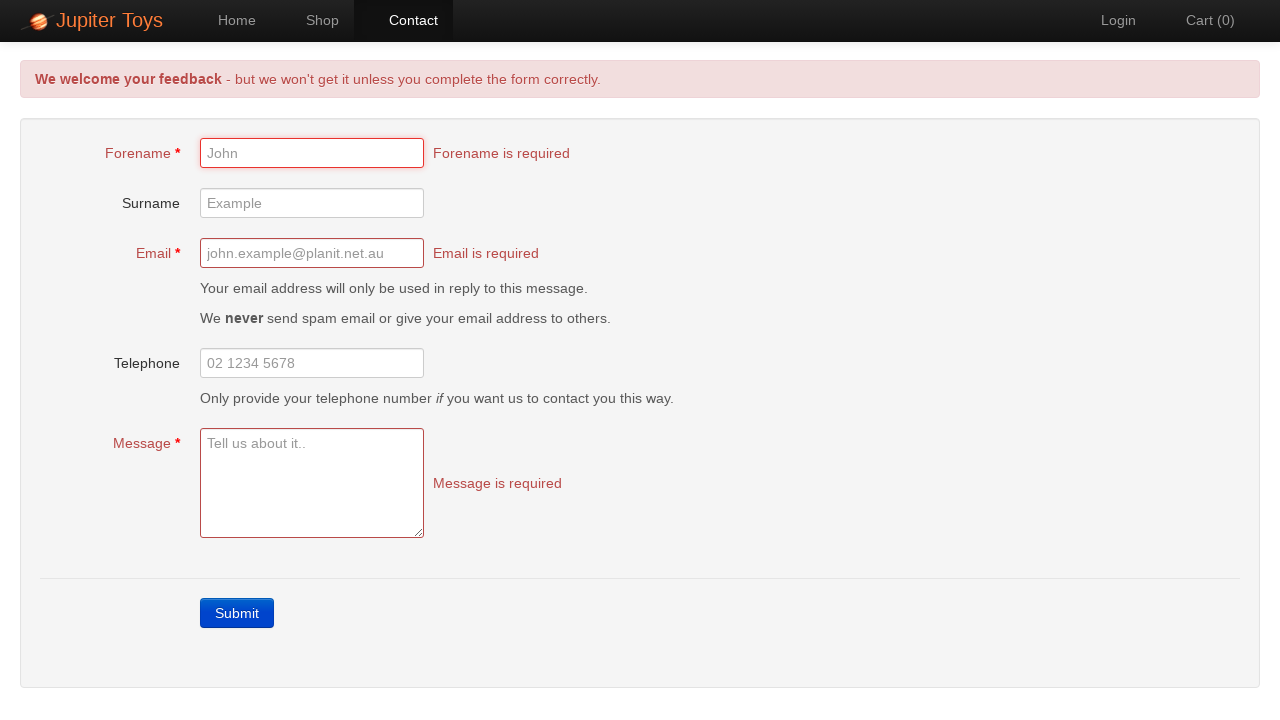

Email error message is visible
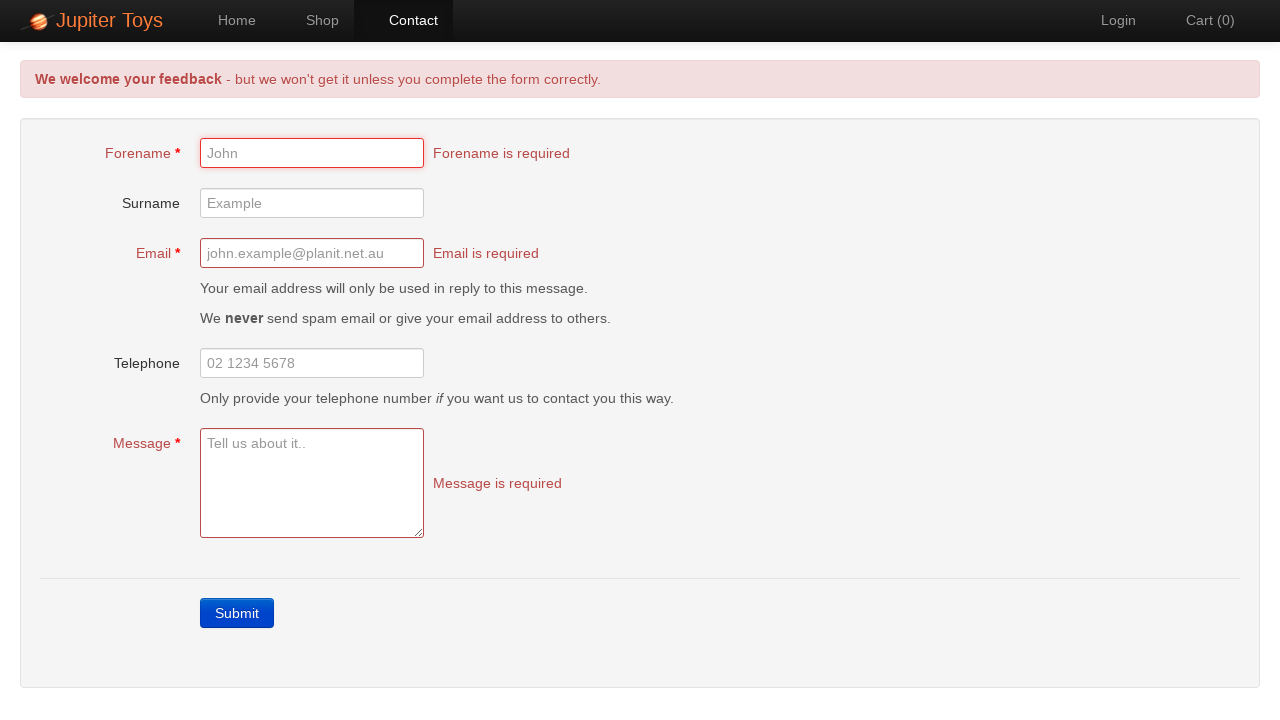

Message error message is visible
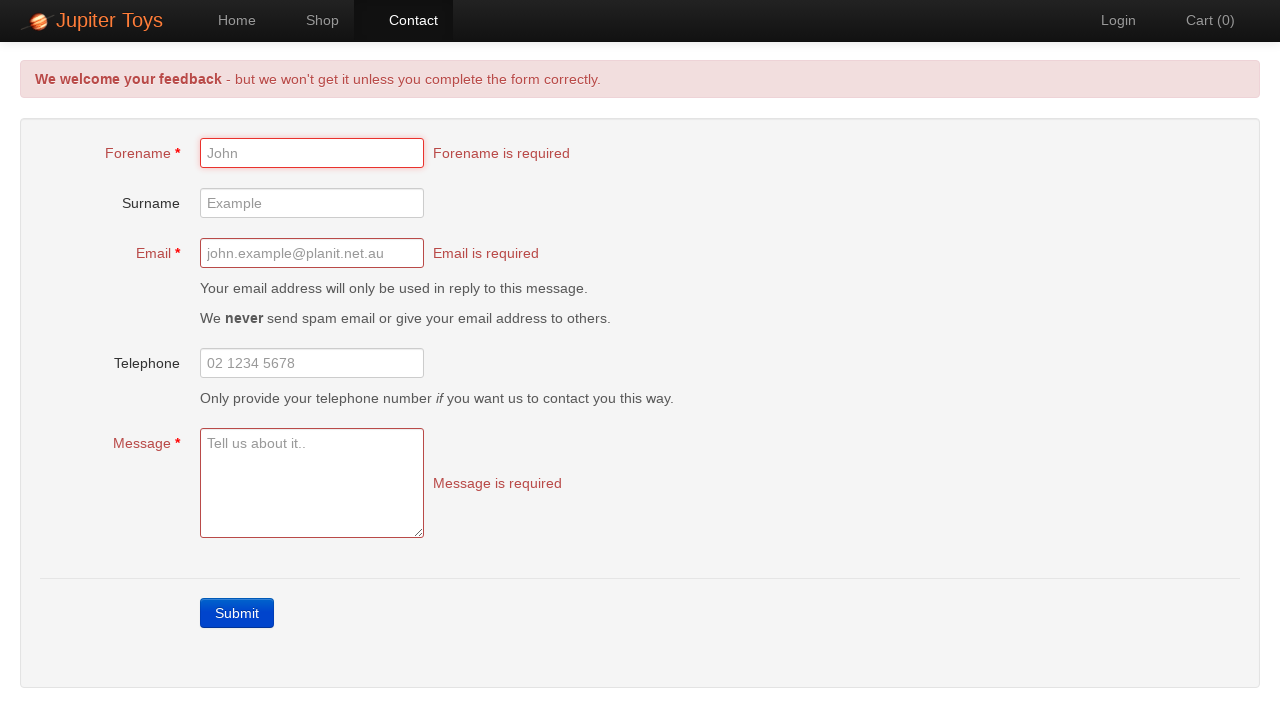

Filled forename field with 'John' on #forename
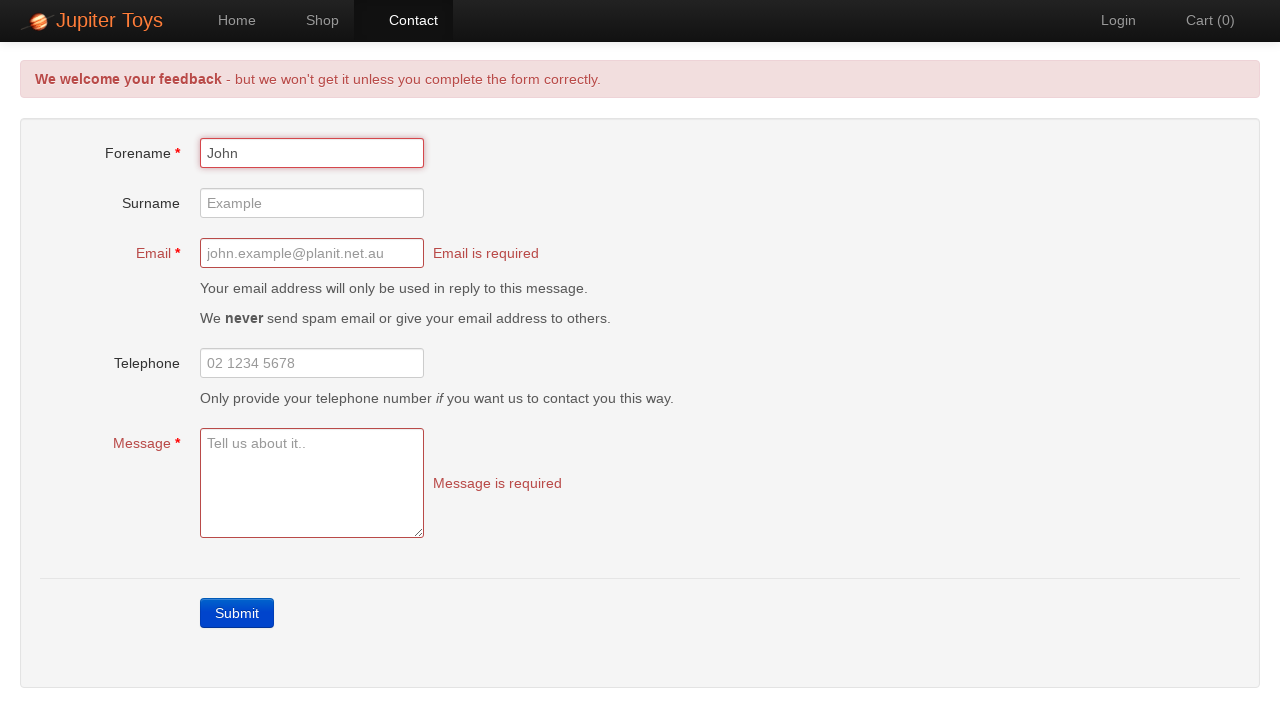

Filled email field with 'john.doe@example.com' on #email
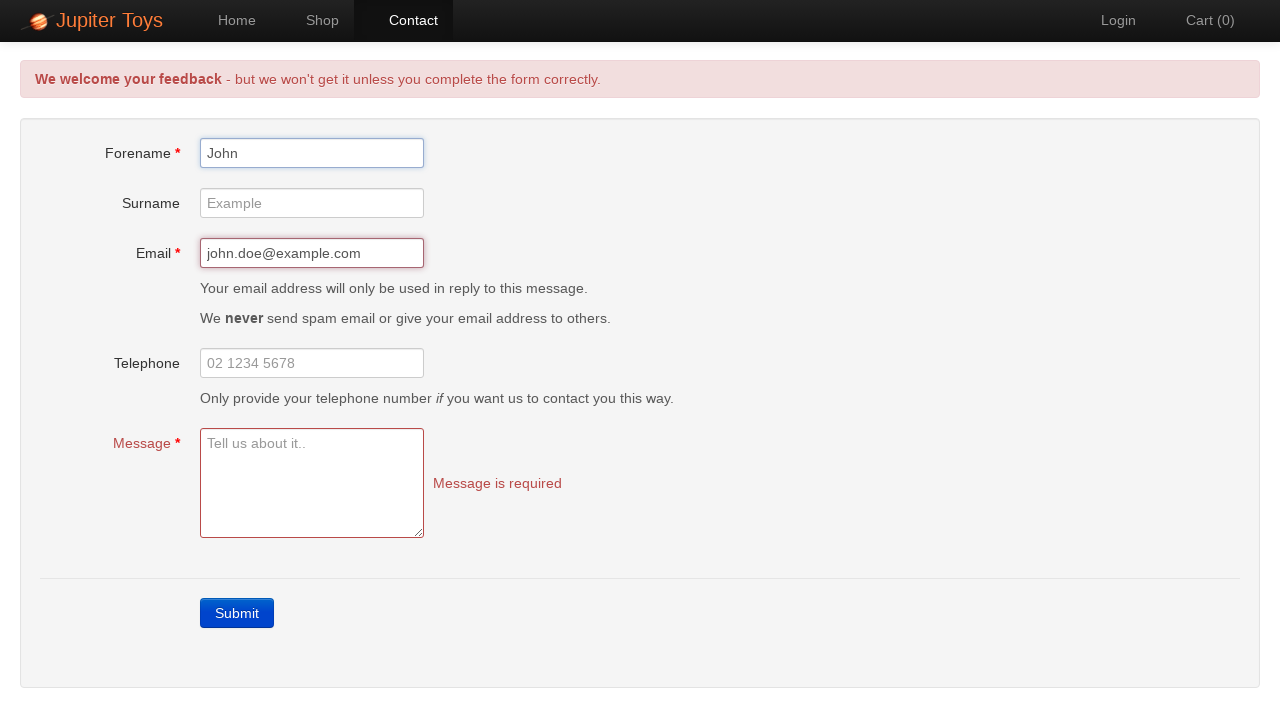

Filled message field with test message on #message
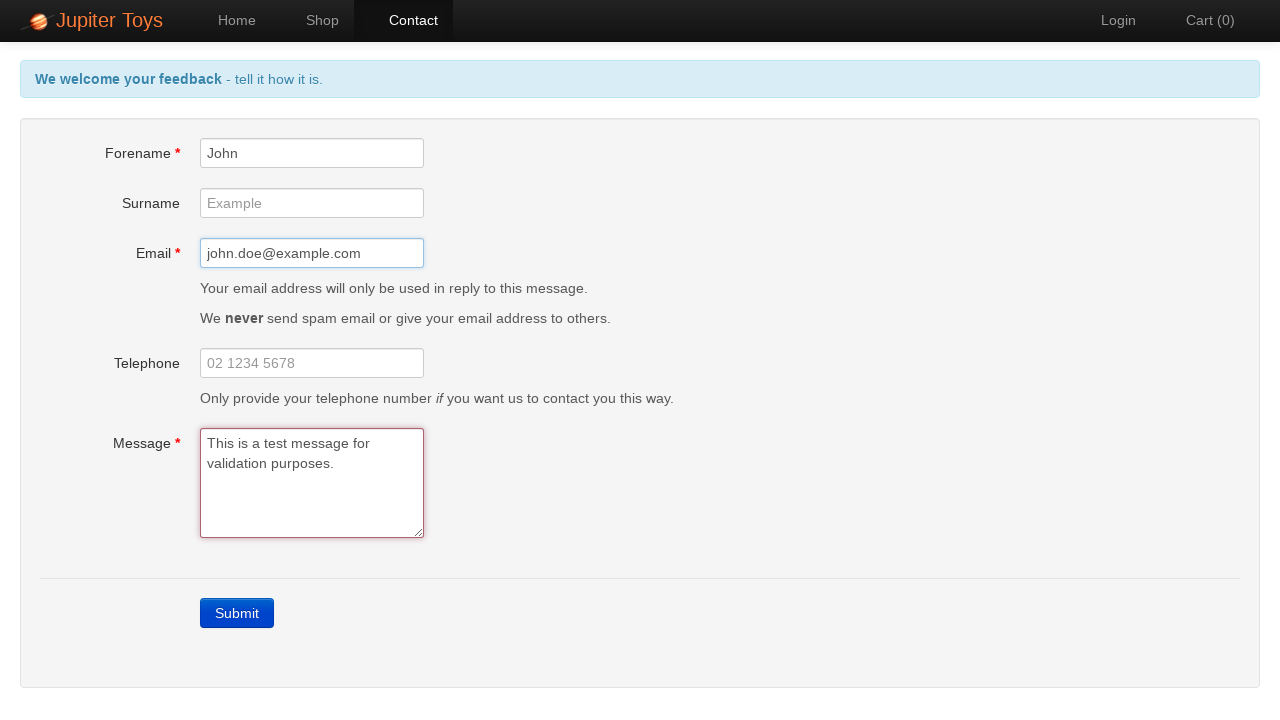

Forename error message disappeared
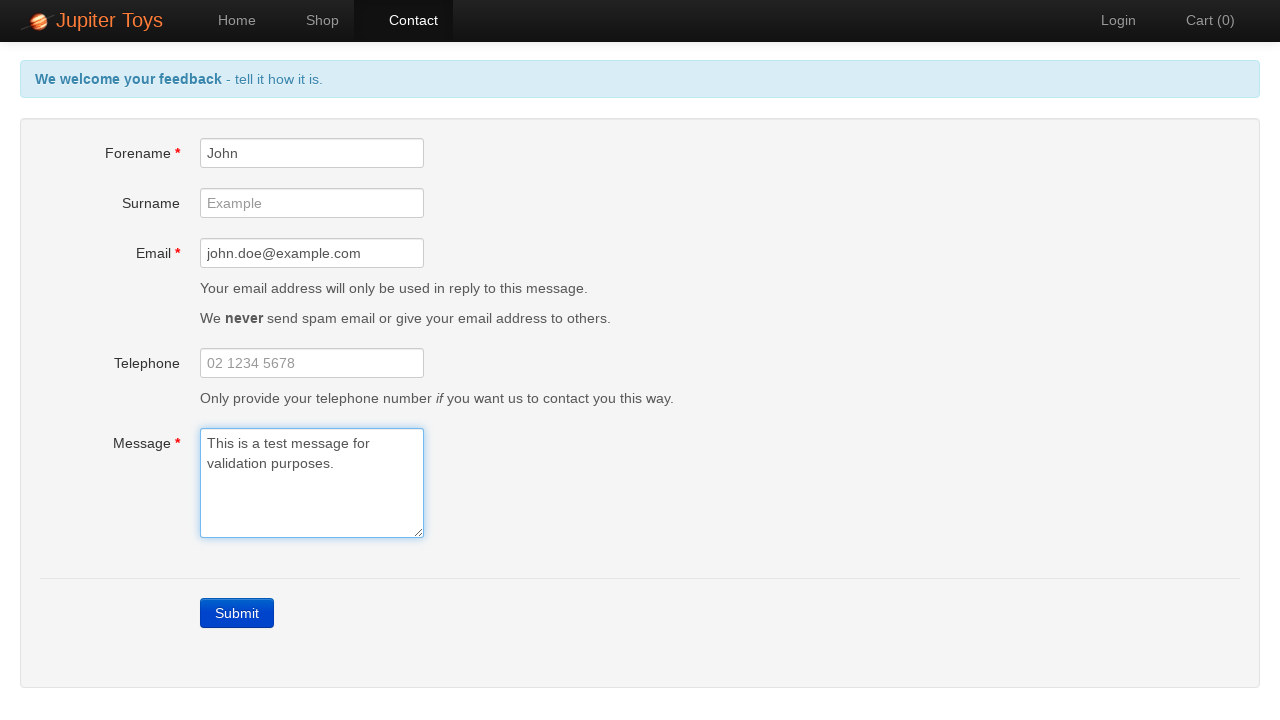

Email error message disappeared
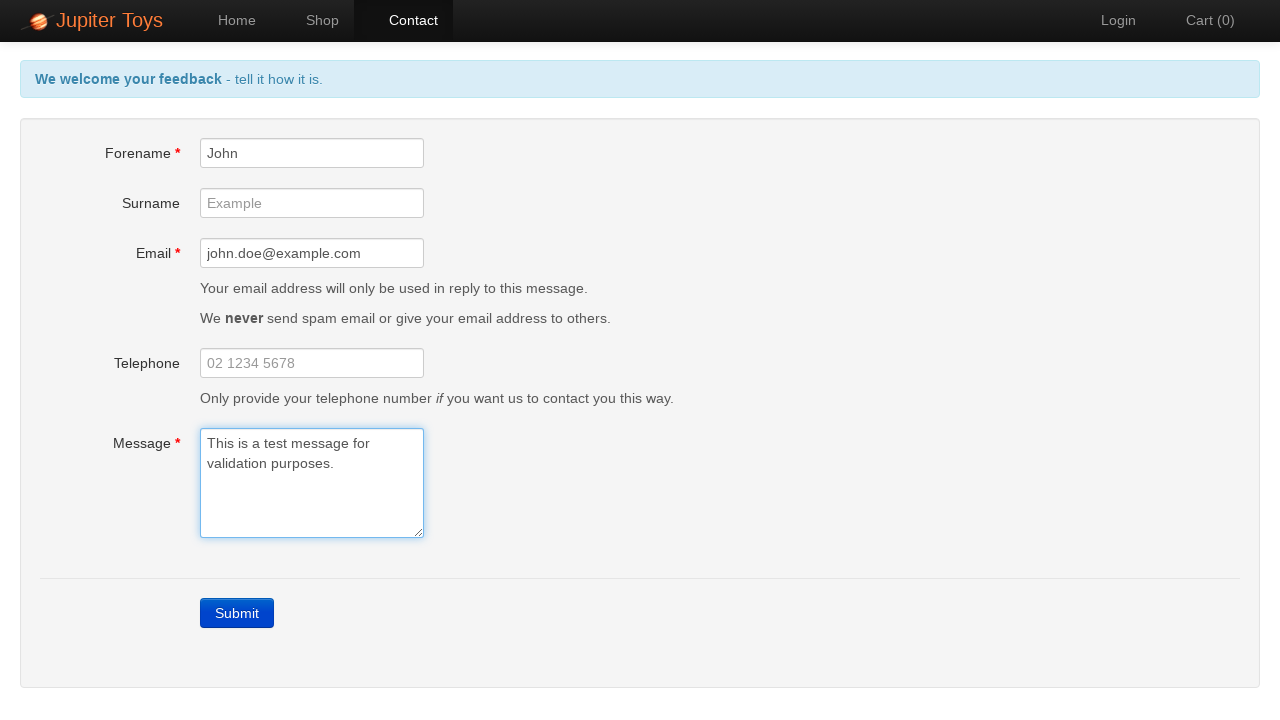

Message error message disappeared
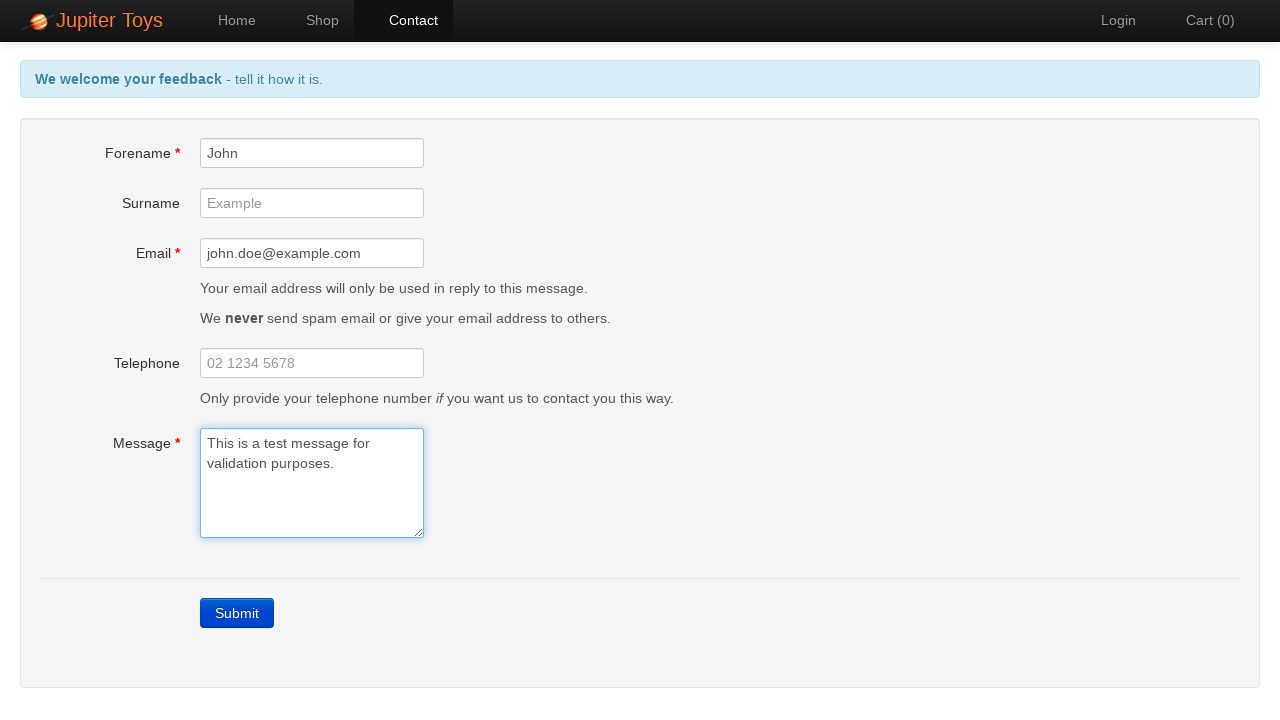

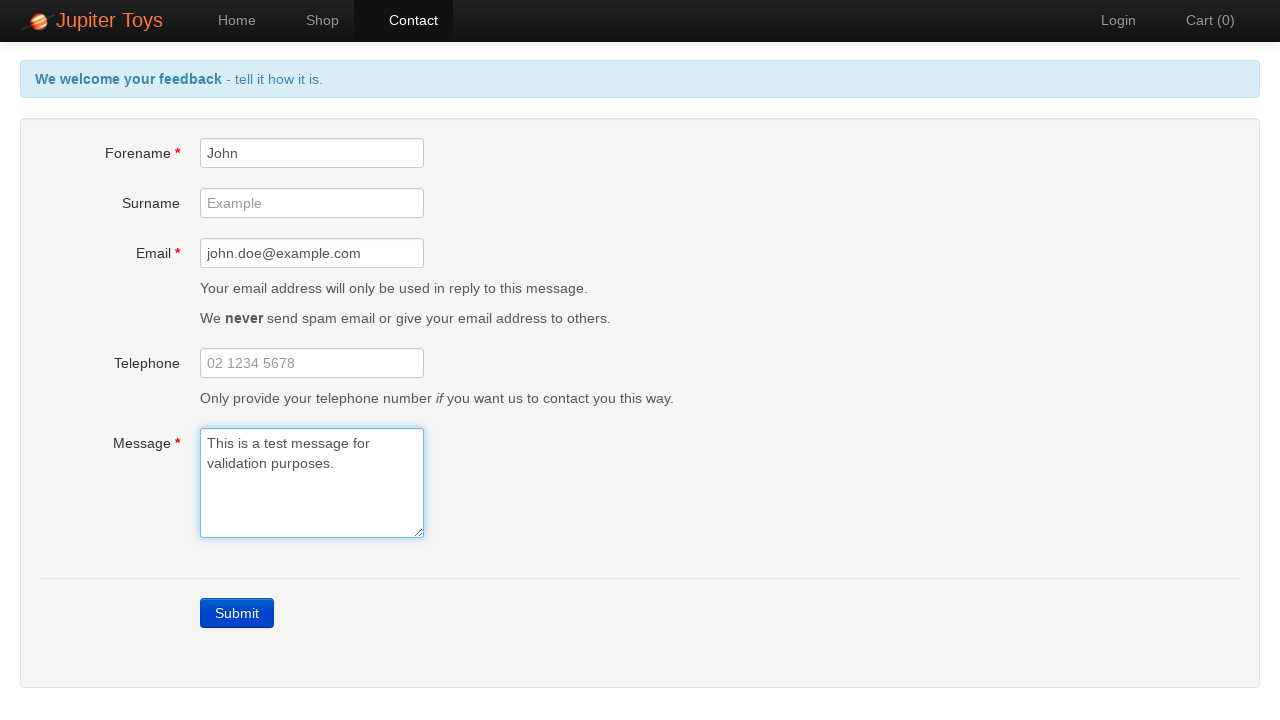